Tests the Forgot Password form validation by clicking on the Forgot Password link and attempting to submit the reset form without entering a username, verifying that an error message is displayed.

Starting URL: https://opensource-demo.orangehrmlive.com/web/index.php/auth/login

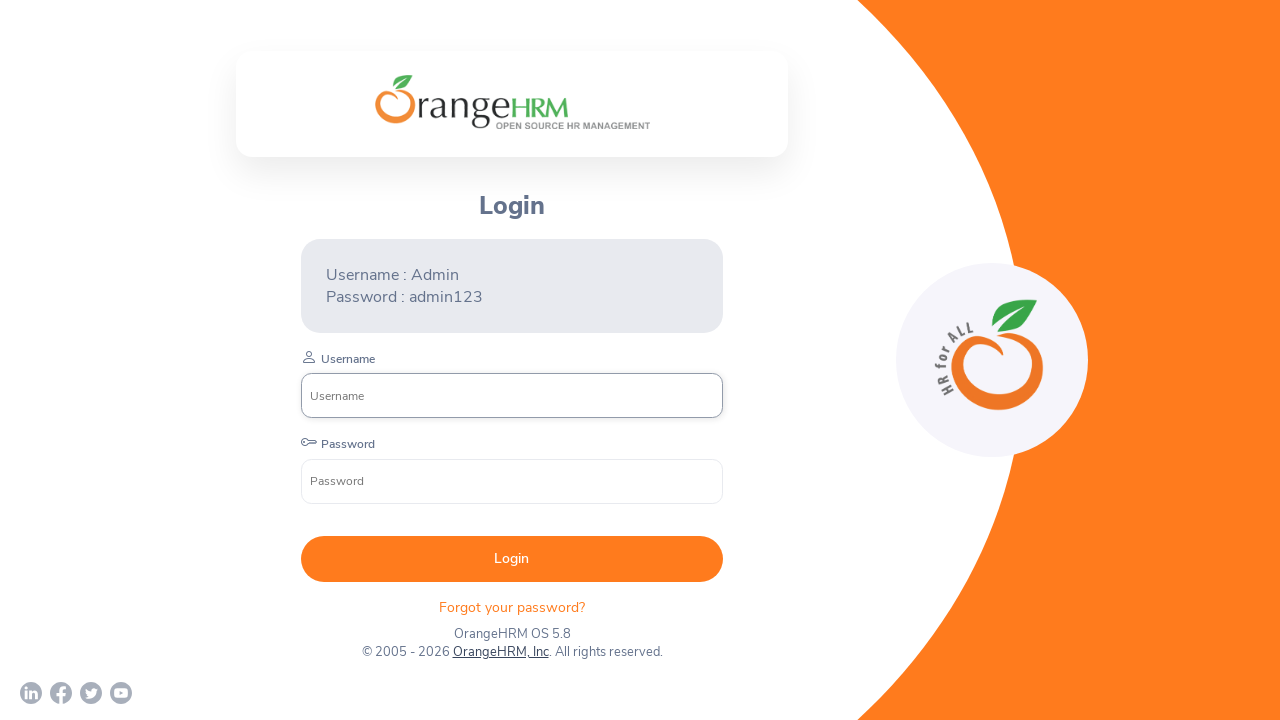

Login page loaded and Forgot Password link is visible
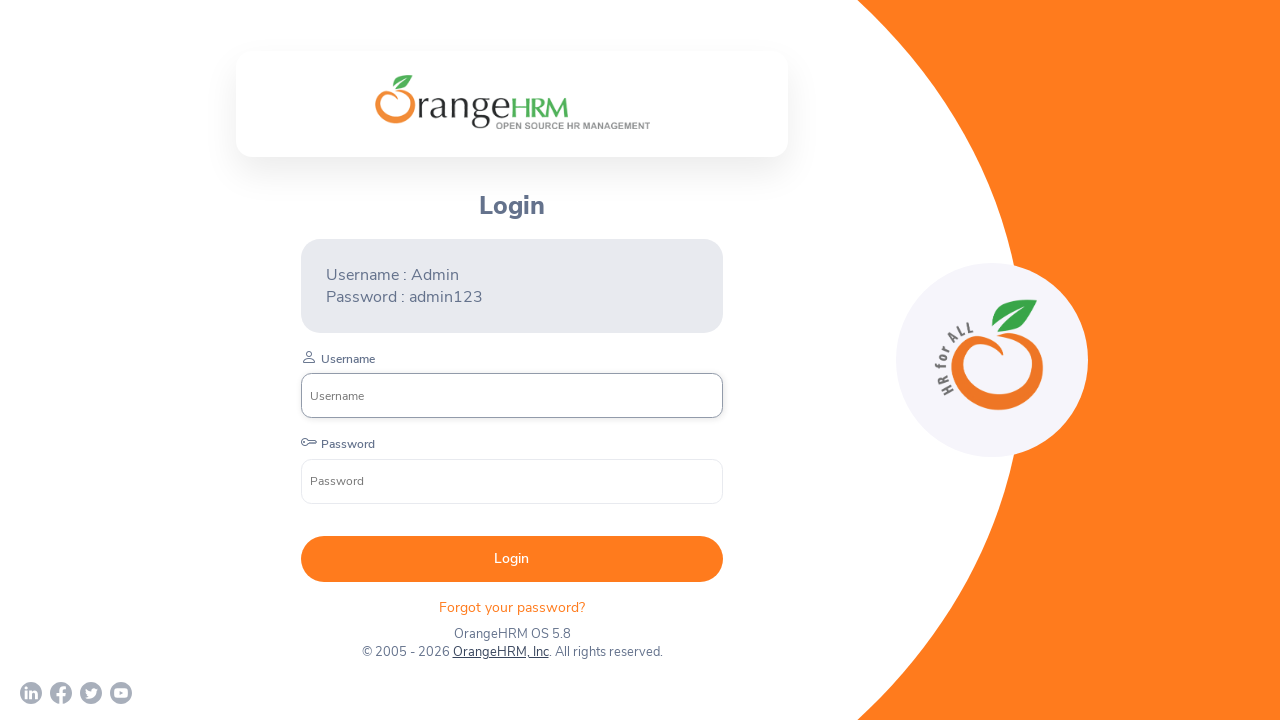

Clicked on Forgot Password link at (512, 607) on p.orangehrm-login-forgot-header
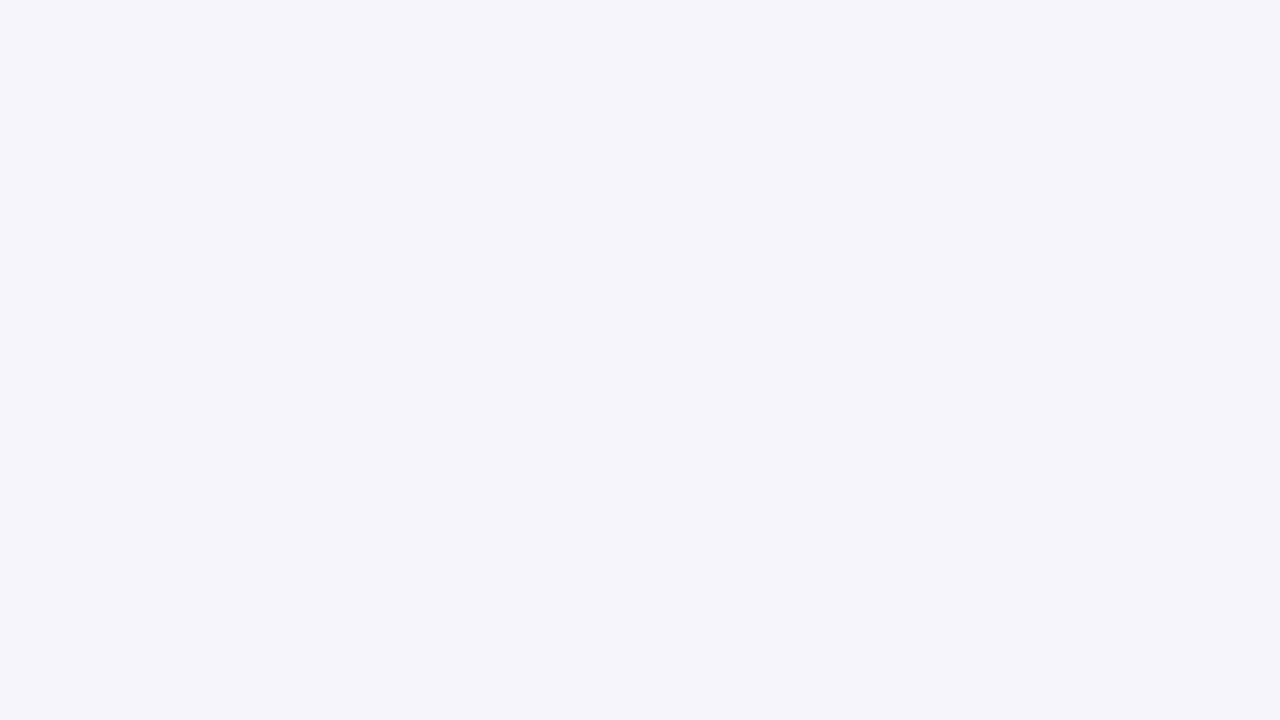

Forgot Password page loaded and Reset button is visible
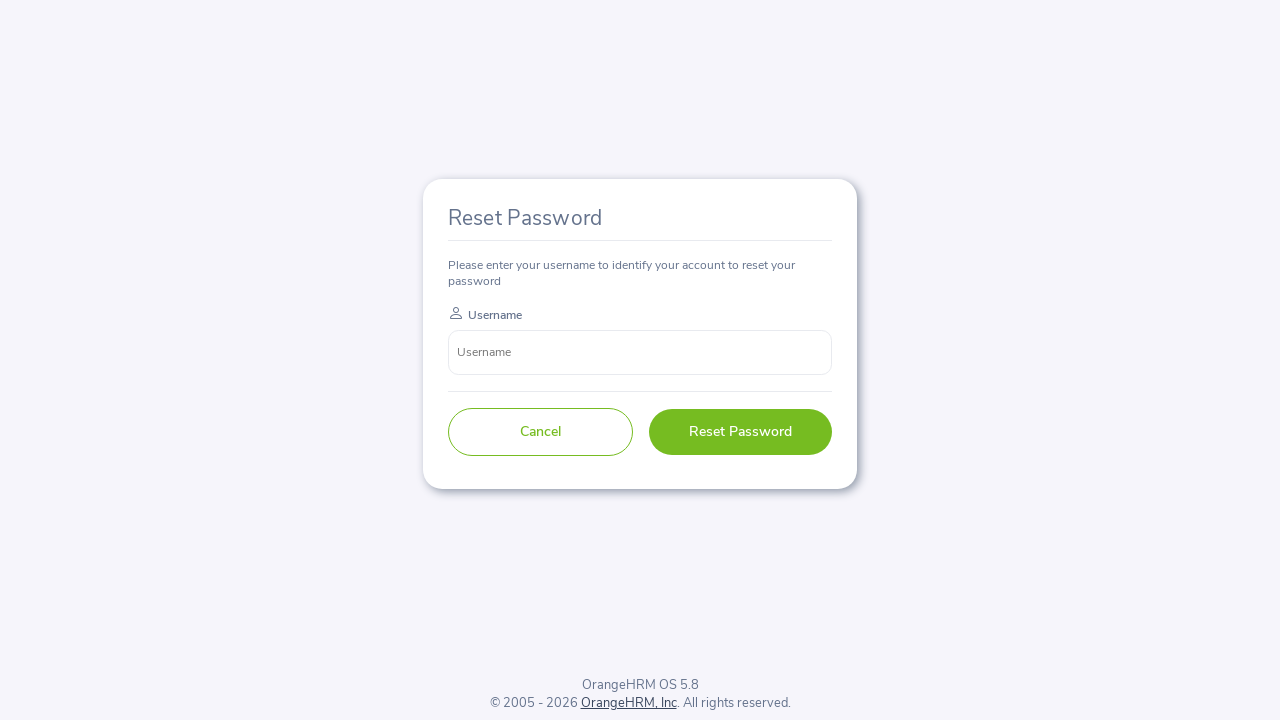

Clicked Reset Password button without entering username at (740, 432) on button.orangehrm-forgot-password-button--reset
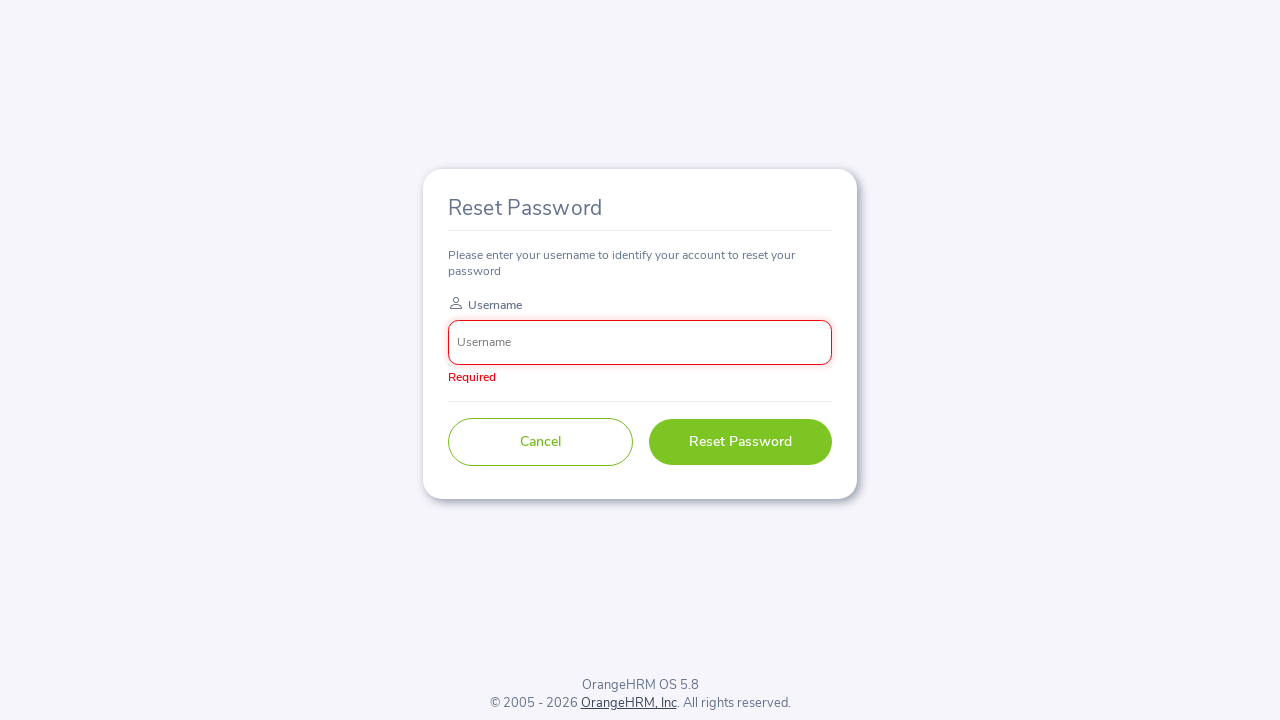

Error message displayed validating that username field is required
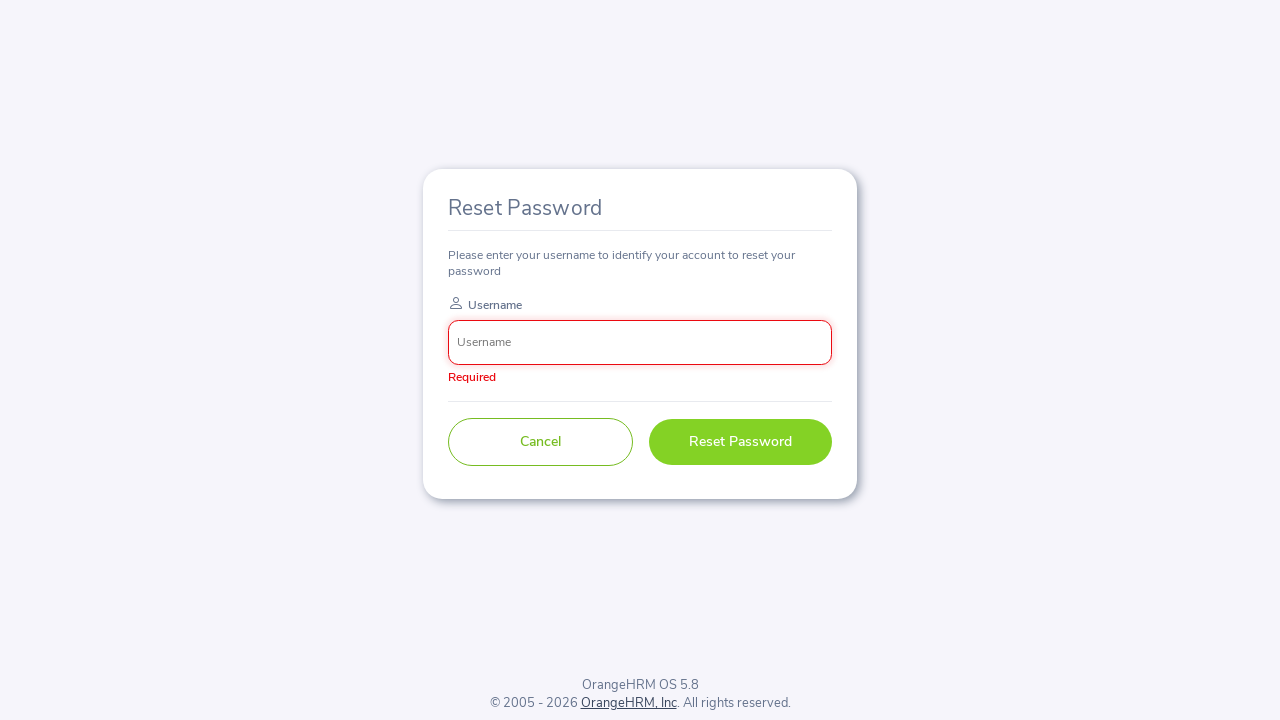

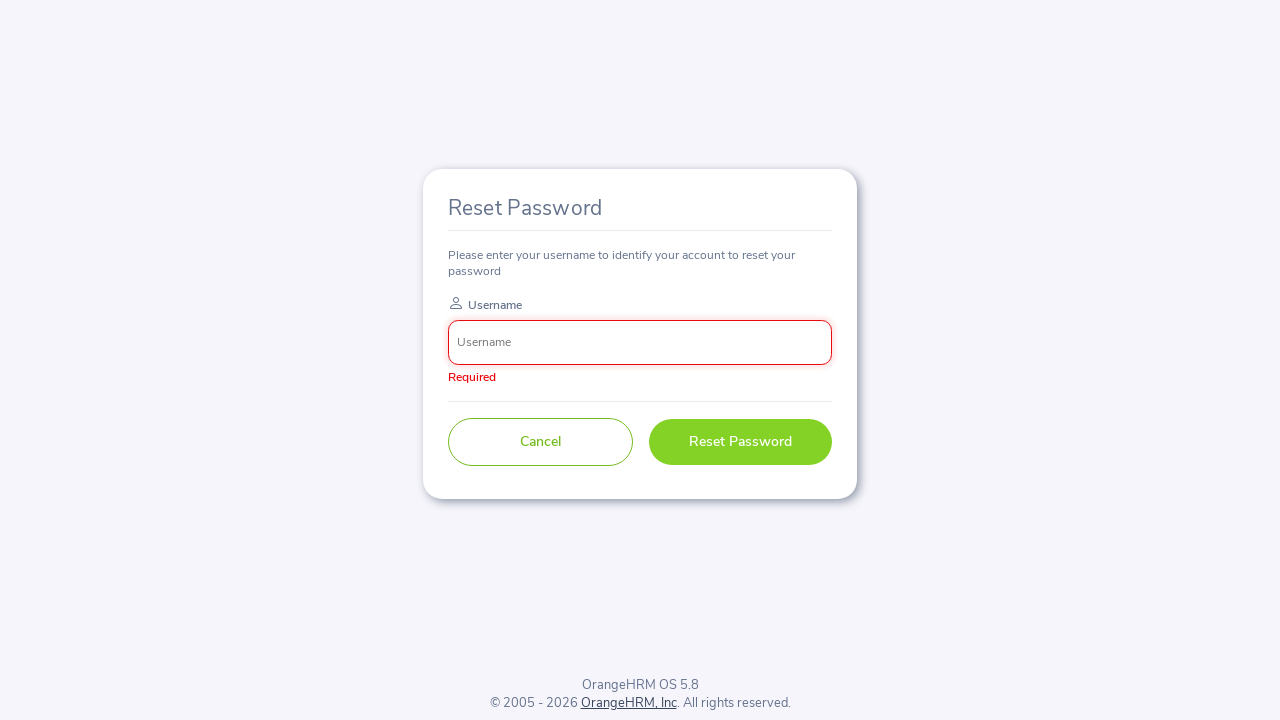